Navigates to a download page and clicks on a download link for a selenium-jupiter PNG image

Starting URL: https://bonigarcia.dev/selenium-webdriver-java/download.html

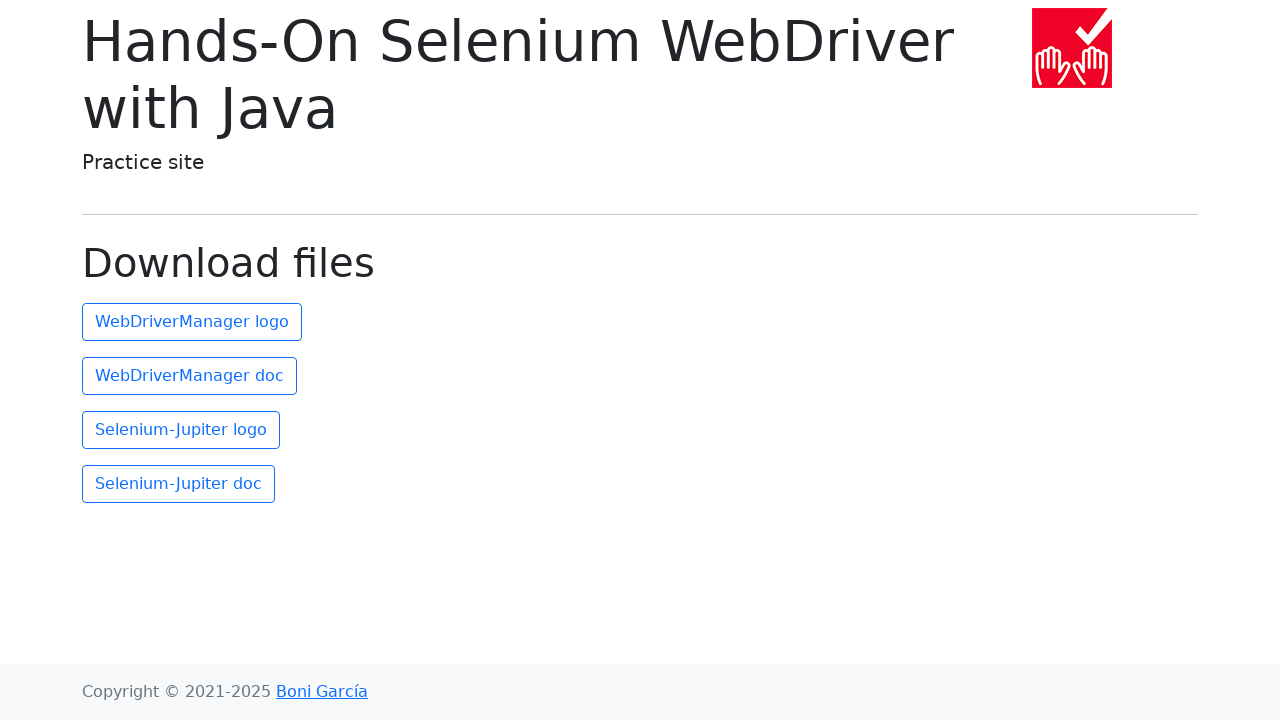

Navigated to download page
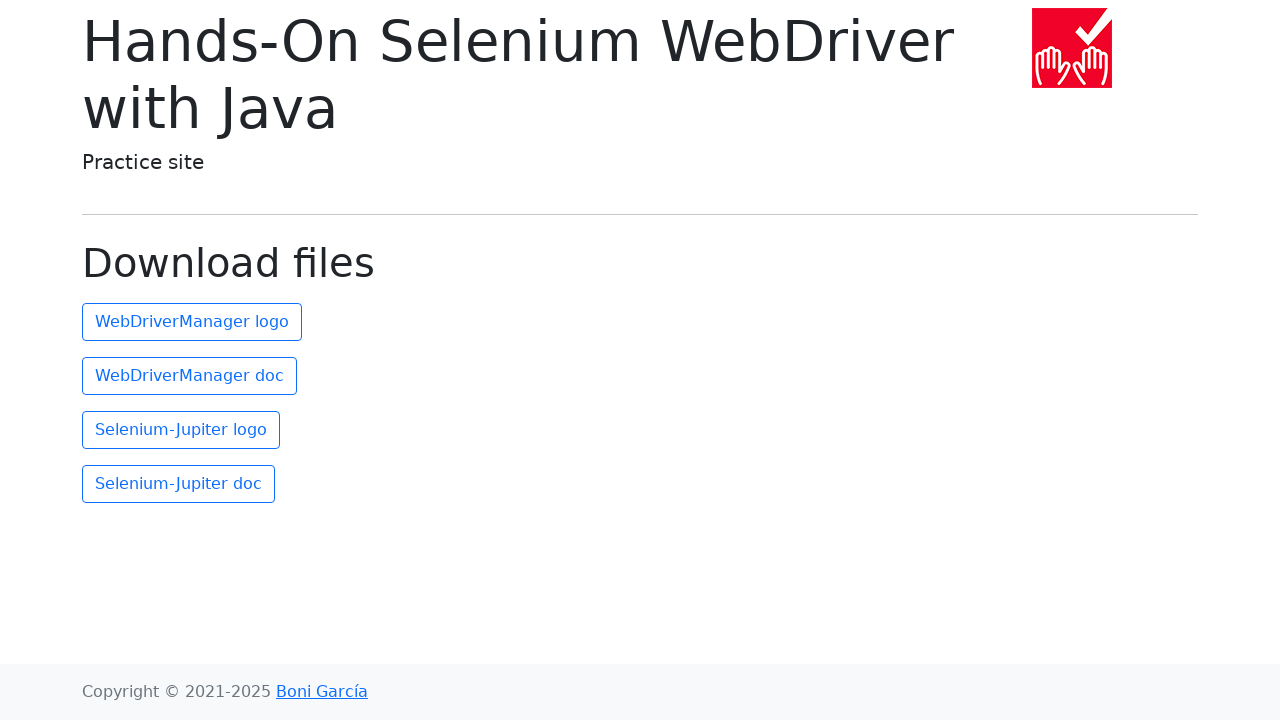

Clicked download link for selenium-jupiter.png at (181, 430) on a[download='selenium-jupiter.png']
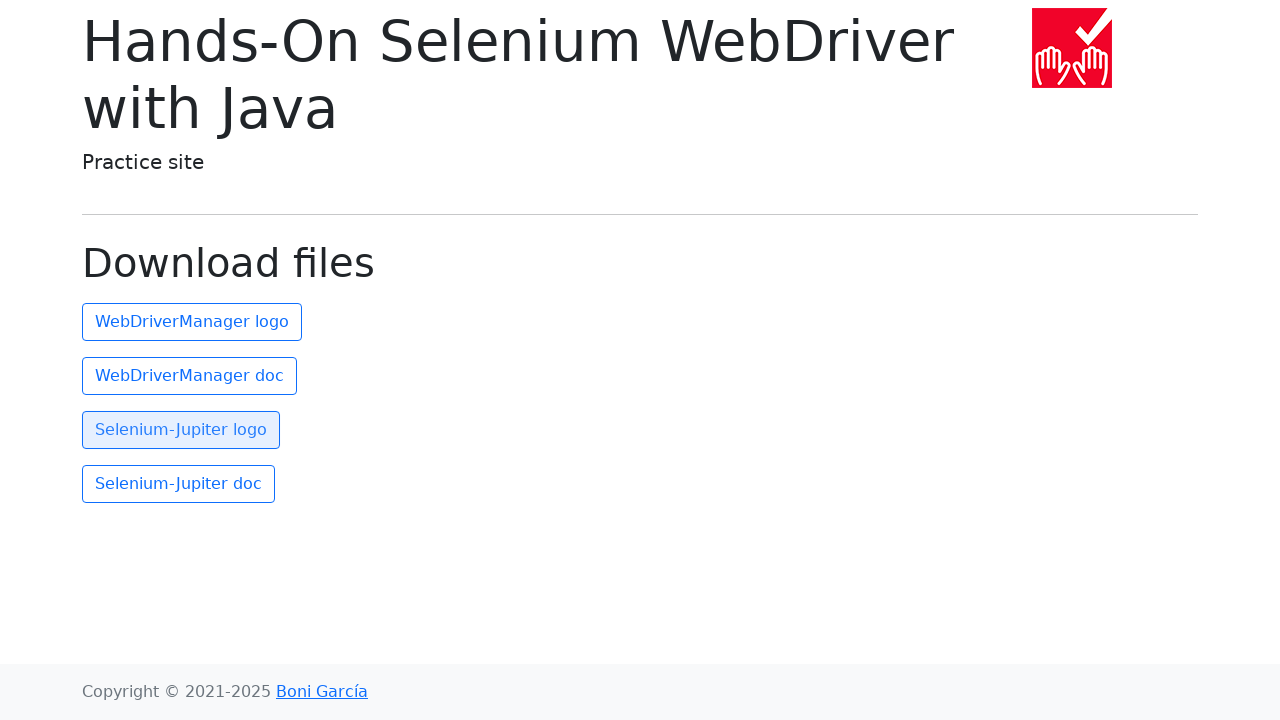

Waited 2 seconds for download to initiate
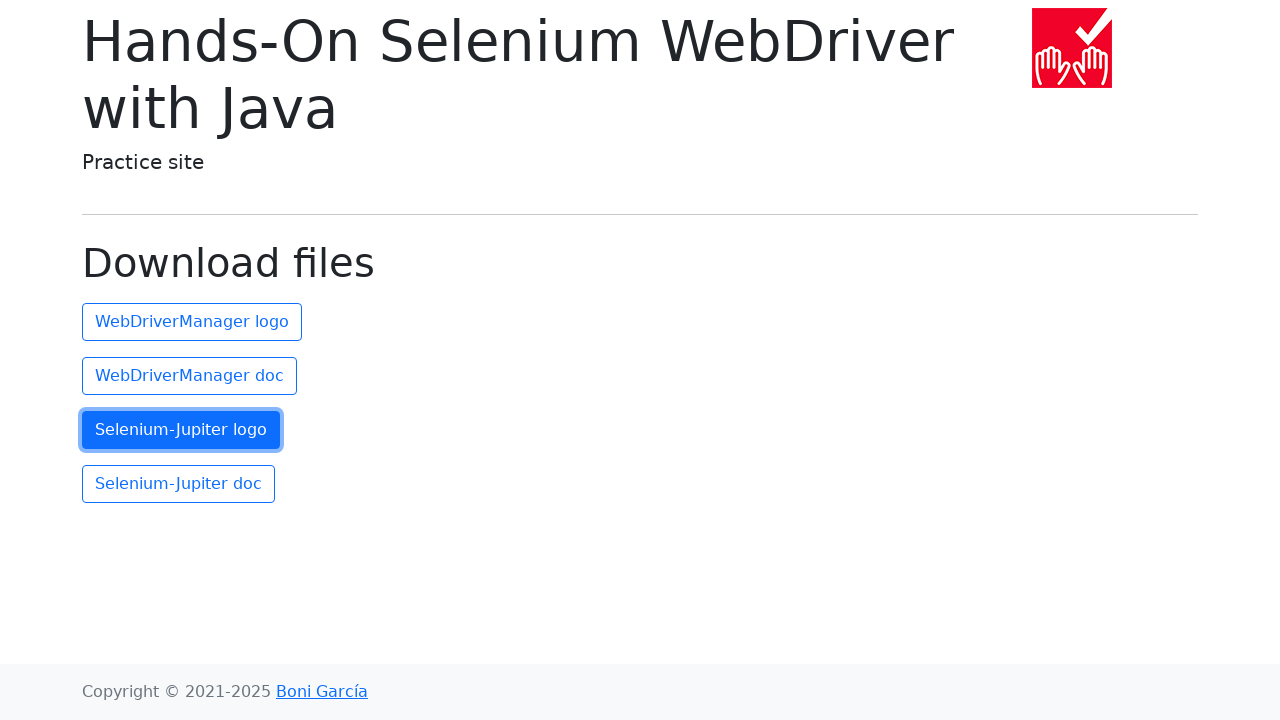

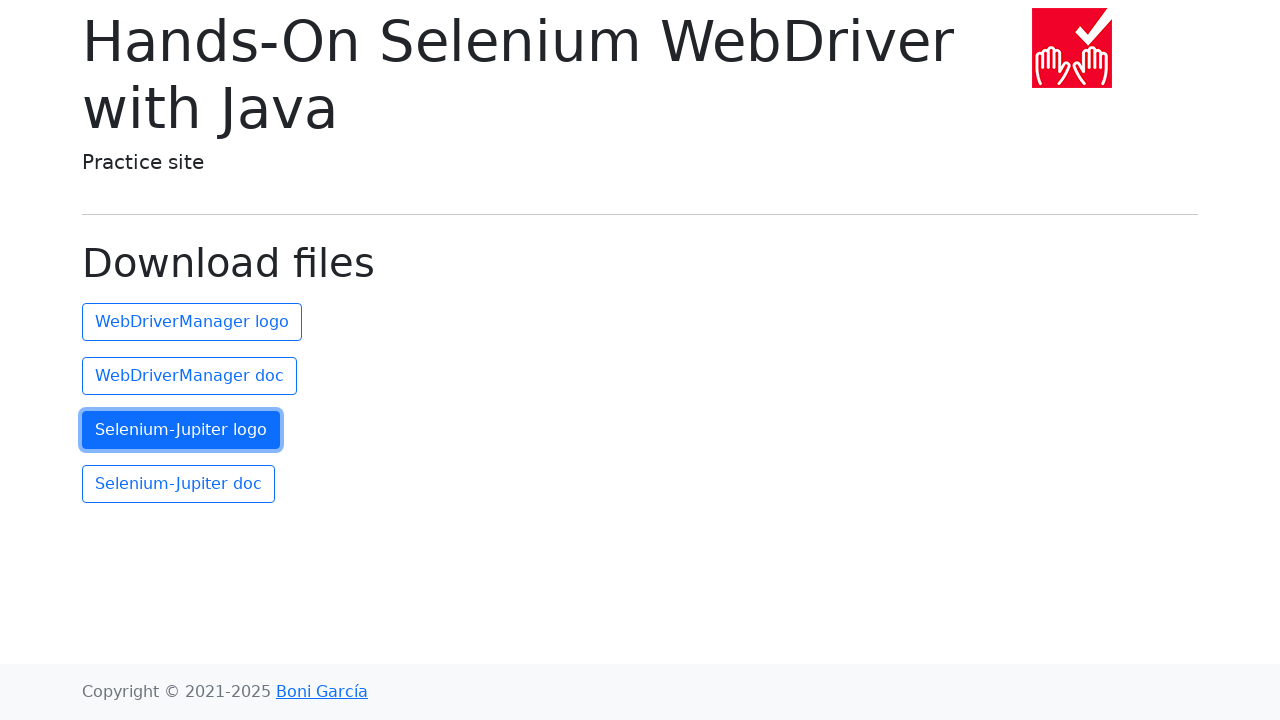